Tests that new todo items are appended to the bottom of the list and the count is displayed correctly

Starting URL: https://demo.playwright.dev/todomvc

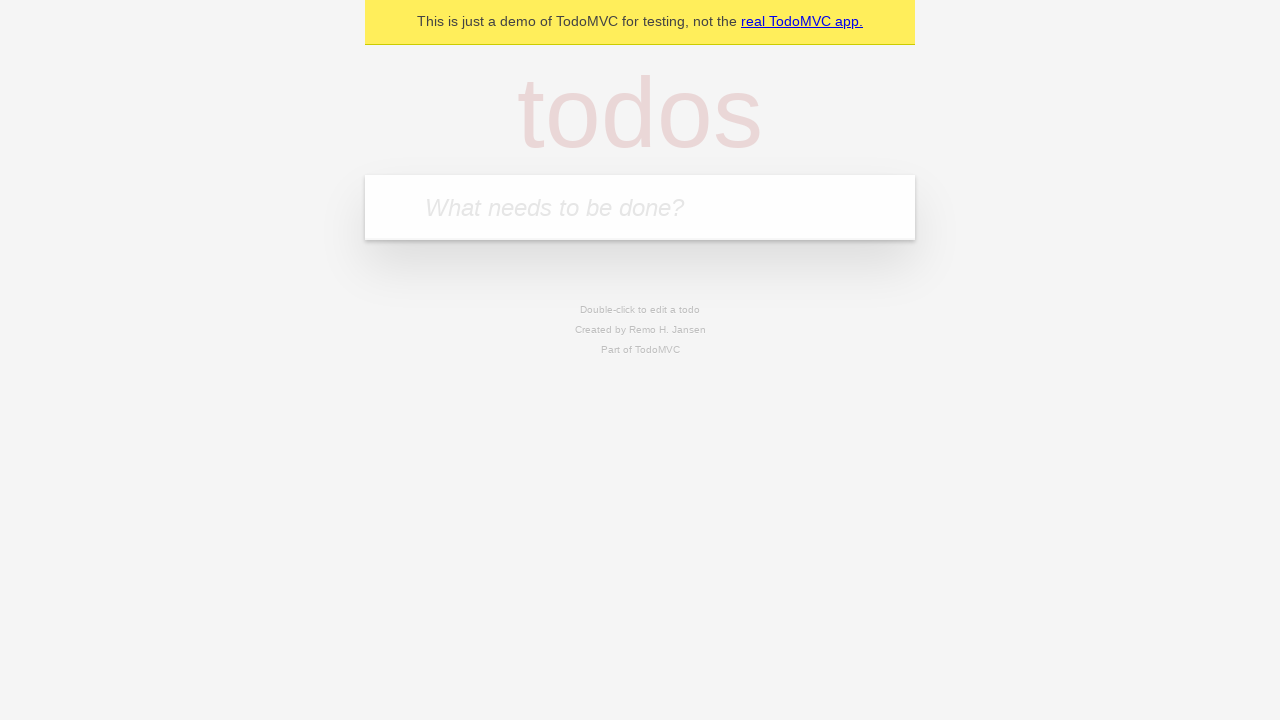

Located the 'What needs to be done?' input field
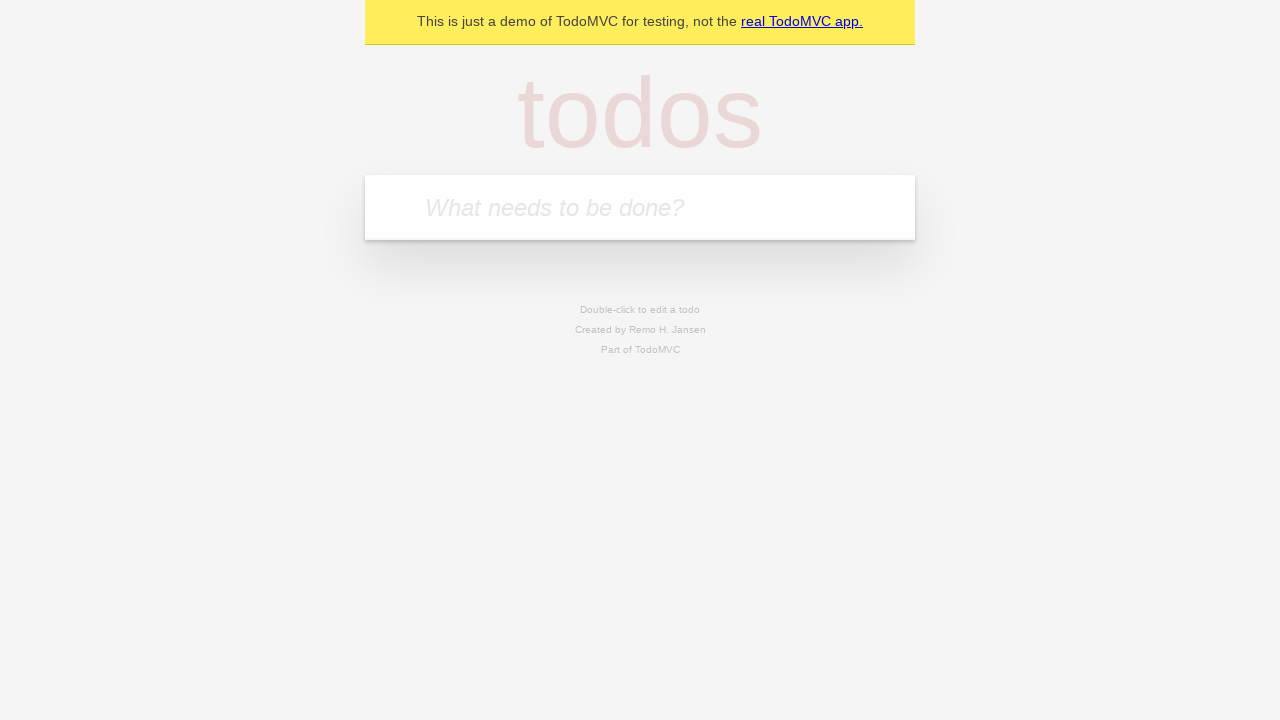

Filled todo input with 'buy some cheese' on internal:attr=[placeholder="What needs to be done?"i]
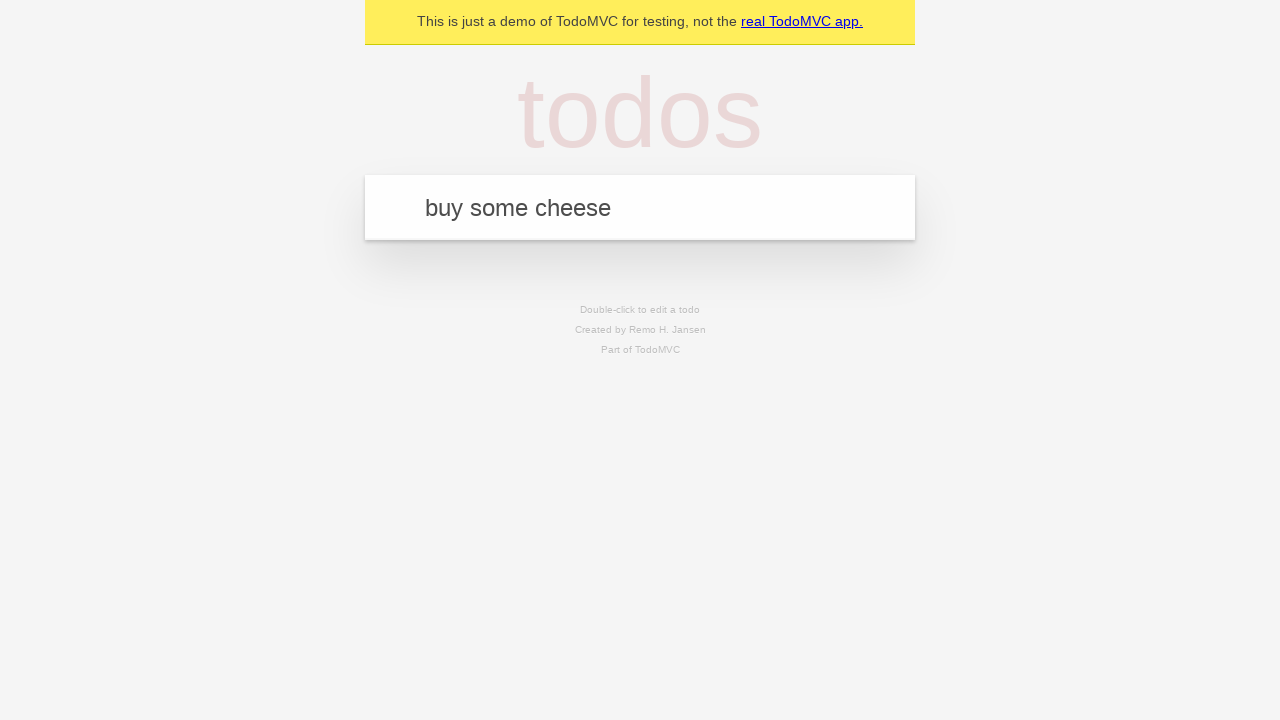

Pressed Enter to add 'buy some cheese' to the list on internal:attr=[placeholder="What needs to be done?"i]
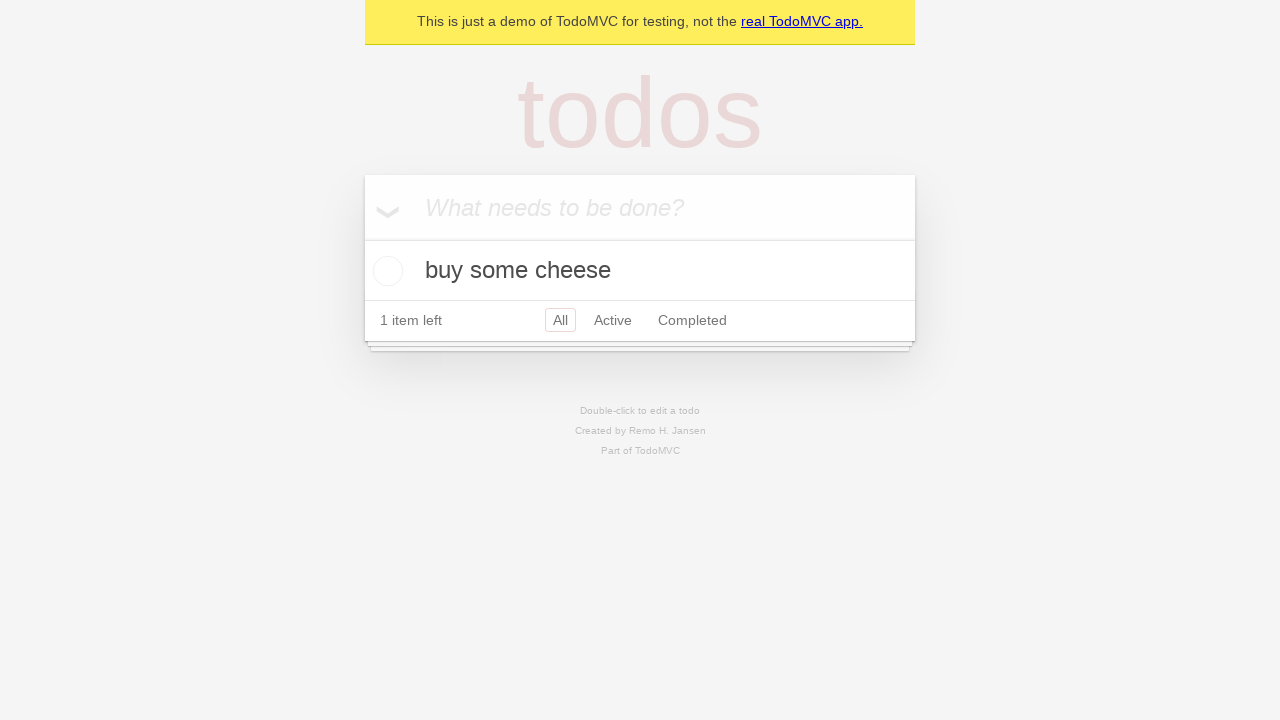

Filled todo input with 'feed the cat' on internal:attr=[placeholder="What needs to be done?"i]
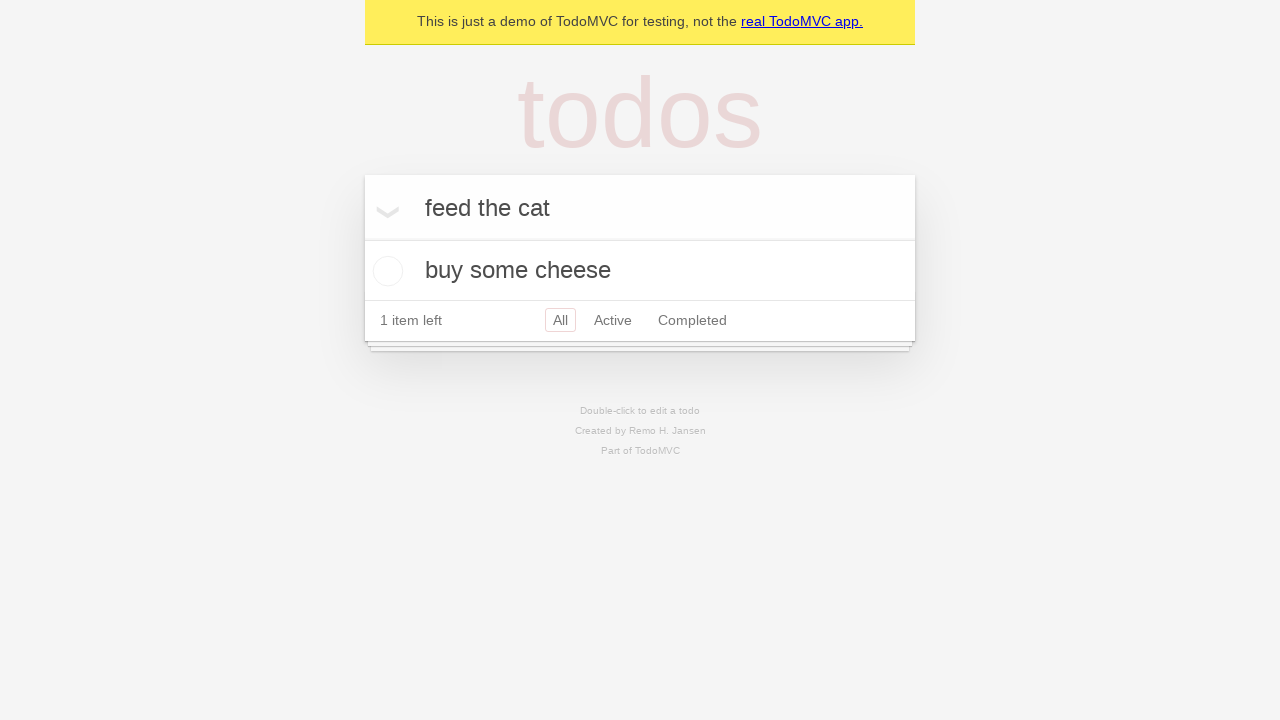

Pressed Enter to add 'feed the cat' to the list on internal:attr=[placeholder="What needs to be done?"i]
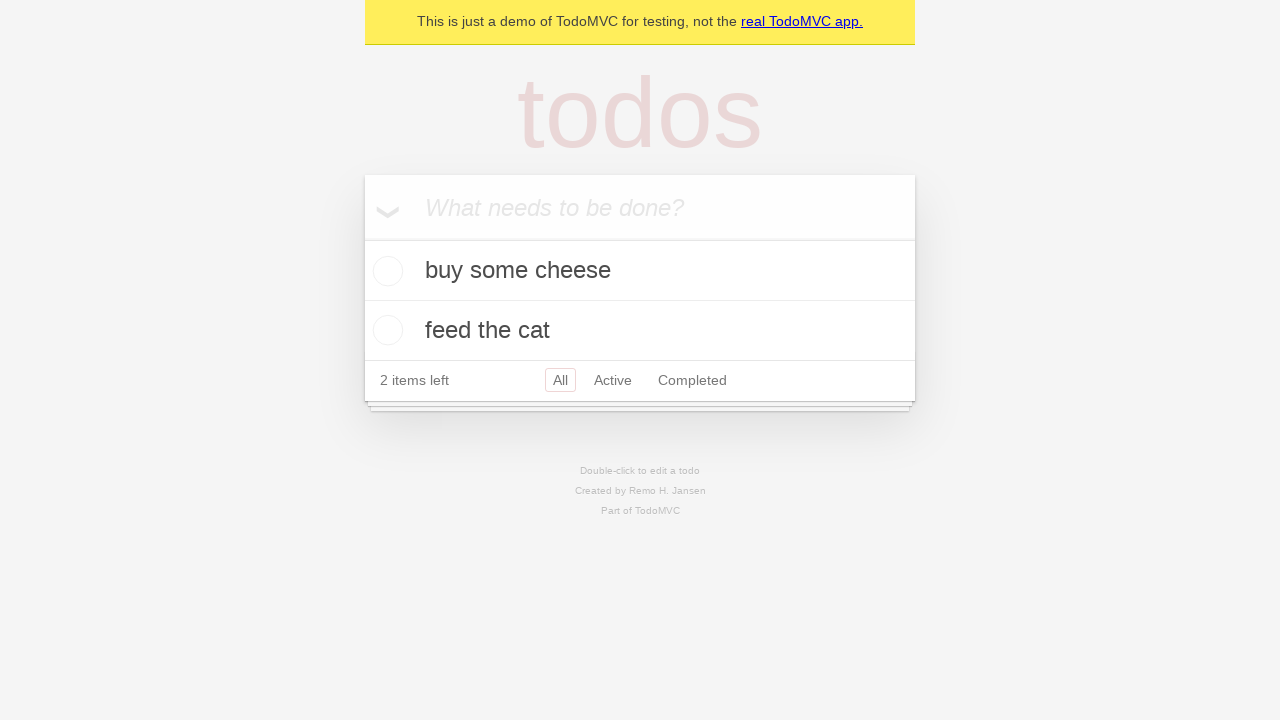

Filled todo input with 'book a doctors appointment' on internal:attr=[placeholder="What needs to be done?"i]
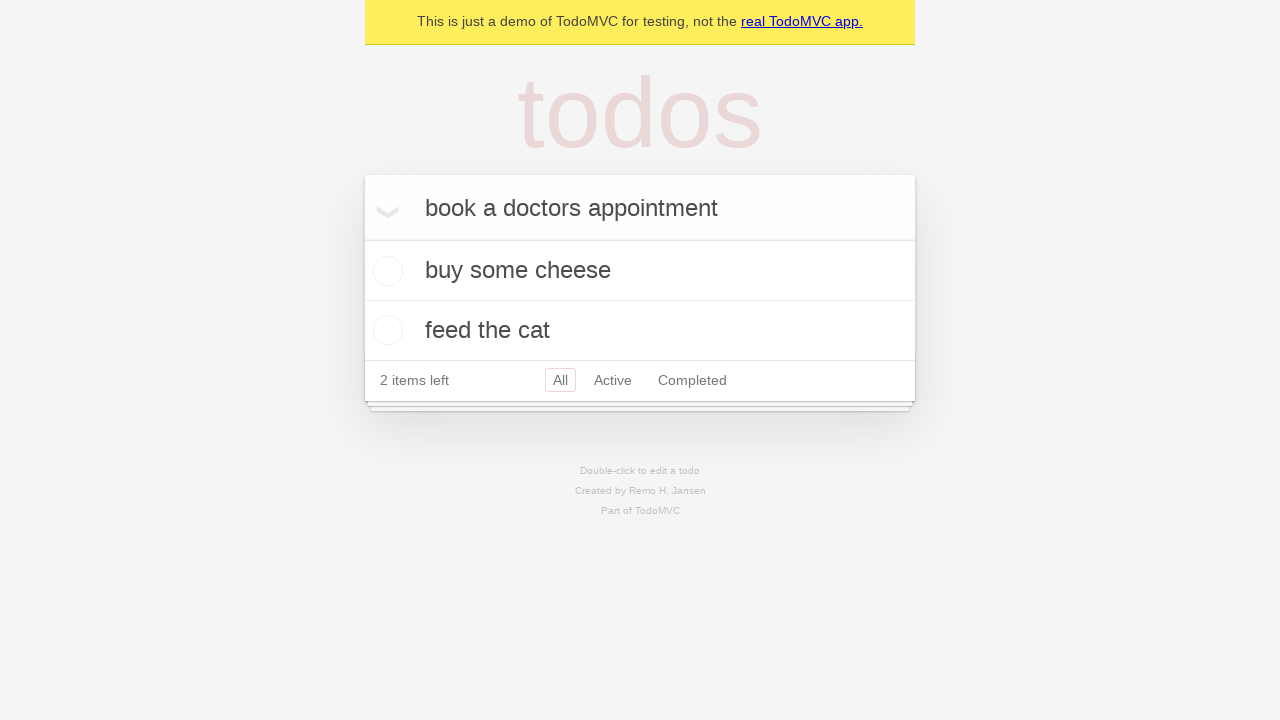

Pressed Enter to add 'book a doctors appointment' to the list on internal:attr=[placeholder="What needs to be done?"i]
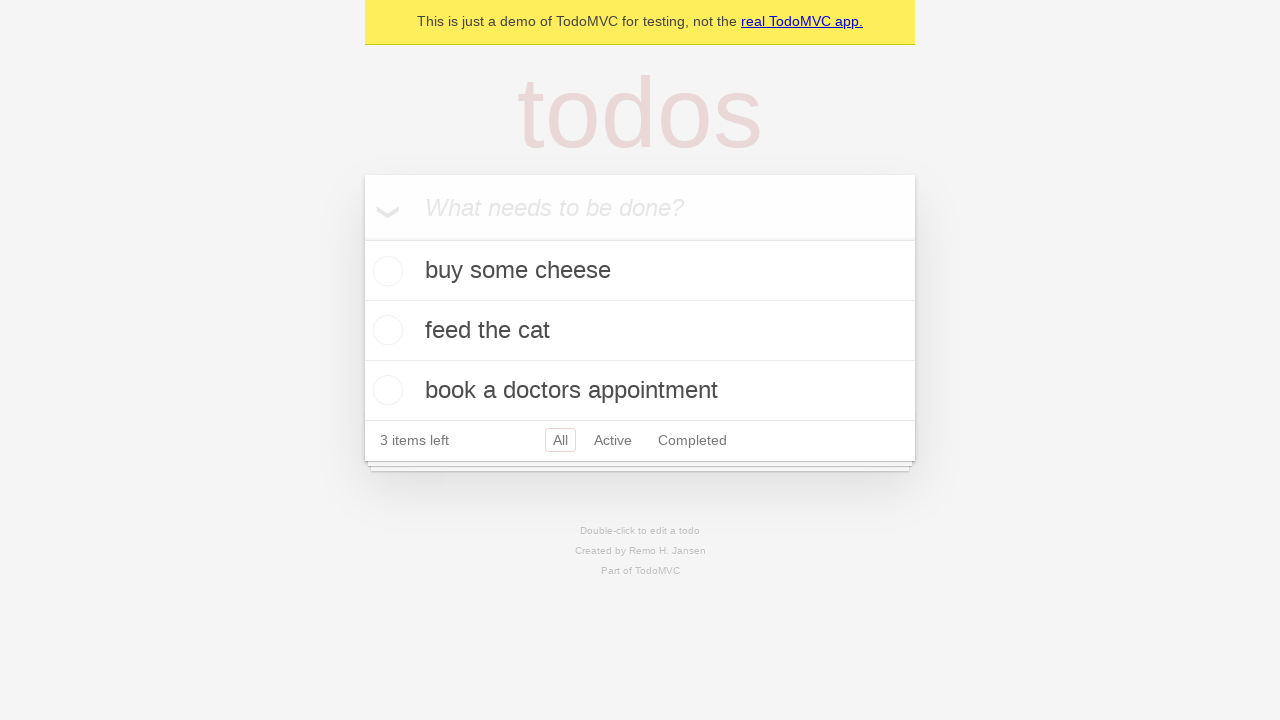

Todo count element became visible
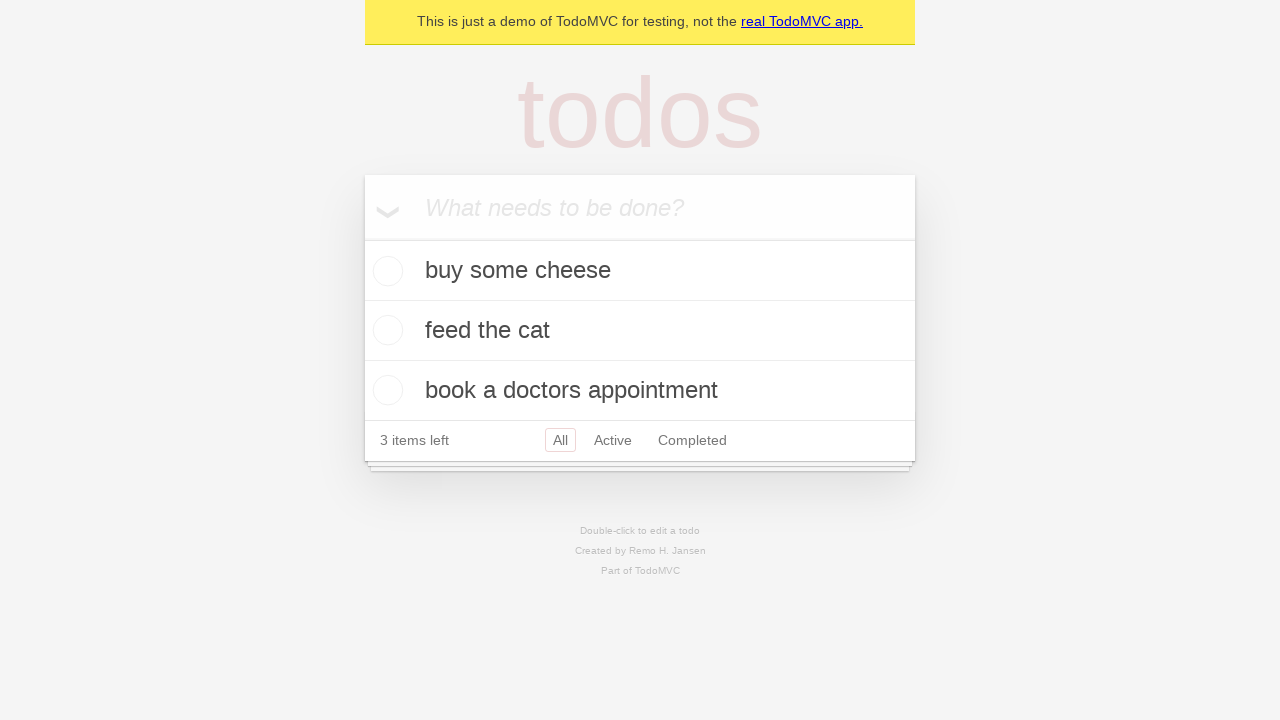

Verified that '3 items left' counter is displayed
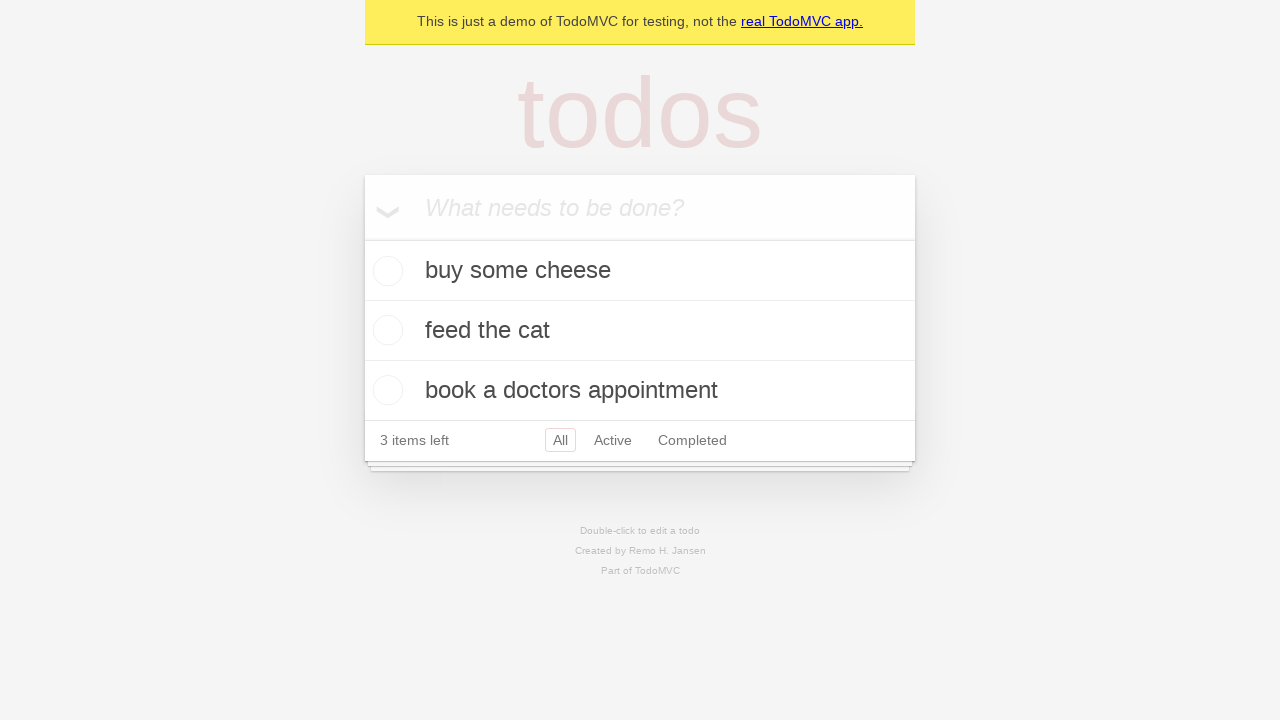

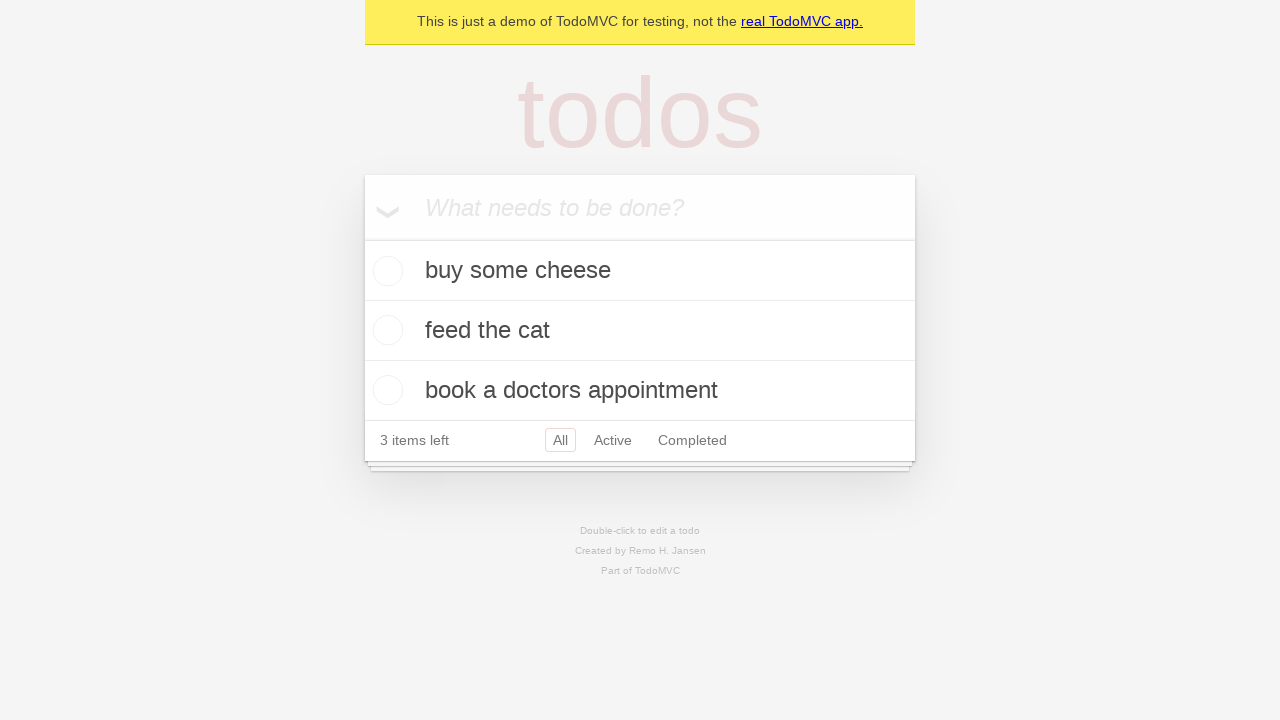